Navigates to Western Union currency converter page and verifies the EUR to TND exchange rate is displayed

Starting URL: https://www.westernunion.com/fr/fr/currency-converter/eur-to-tnd-rate.html

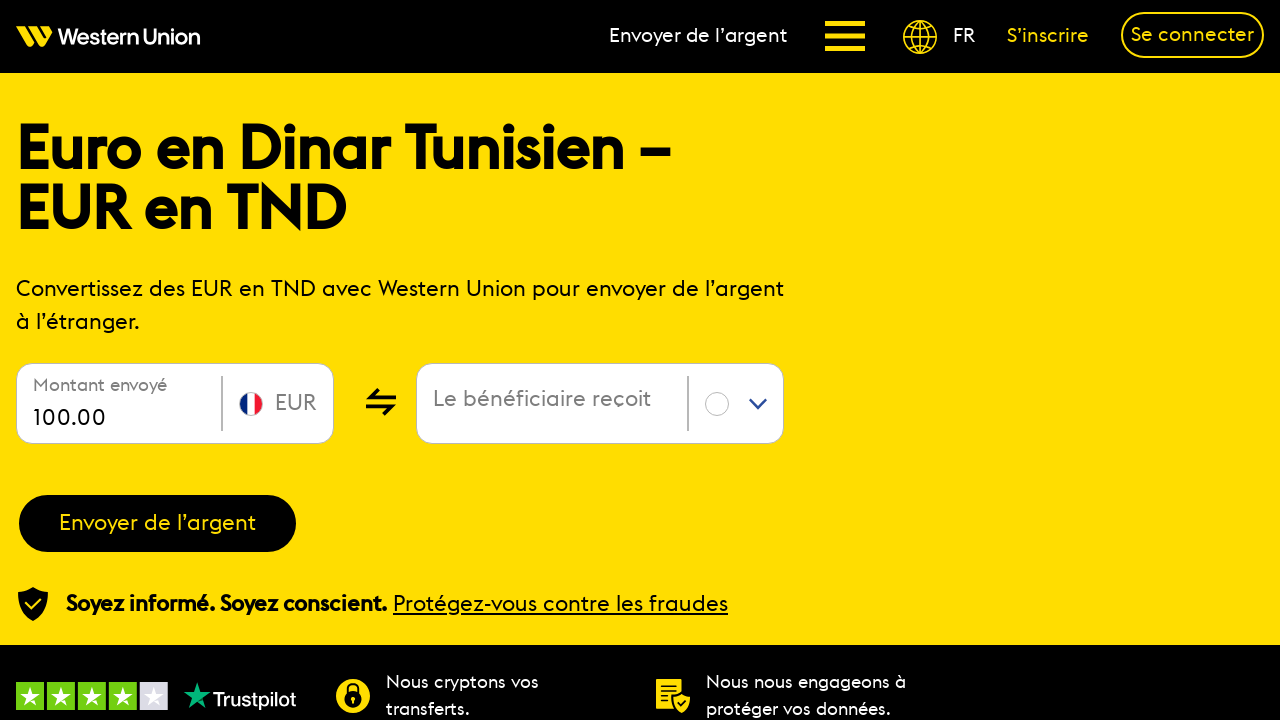

Waited for exchange rate element to load
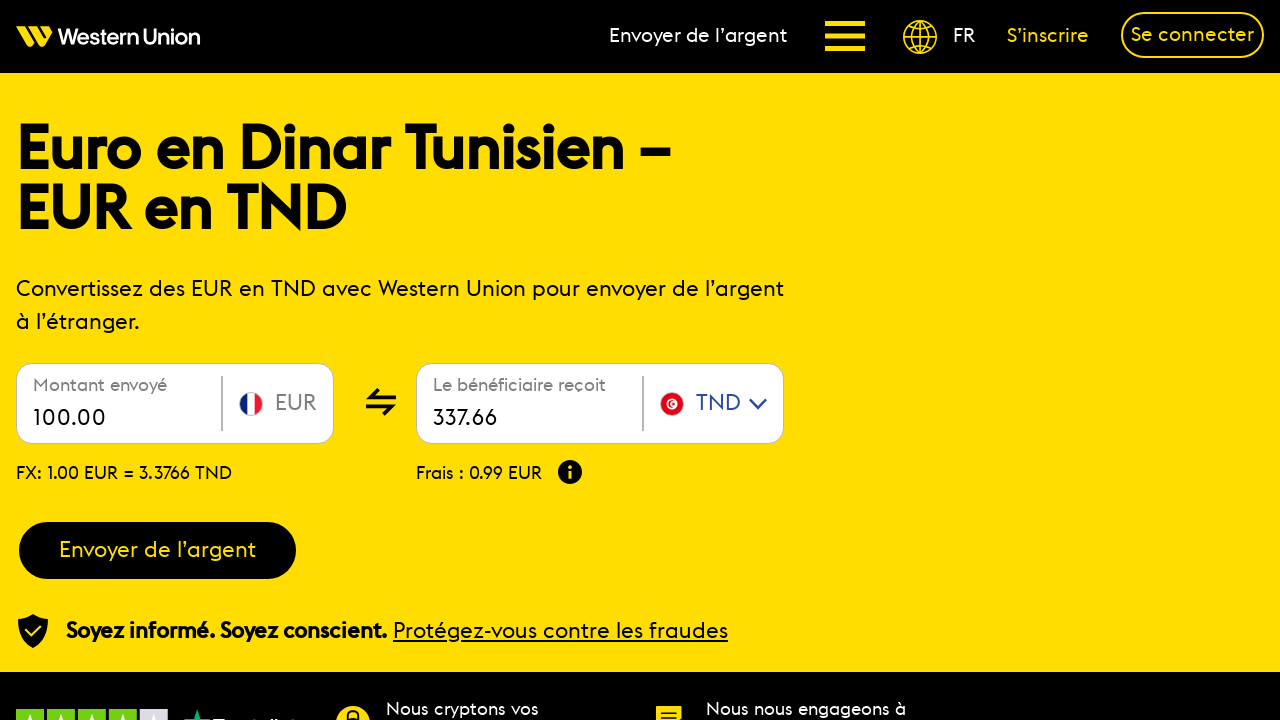

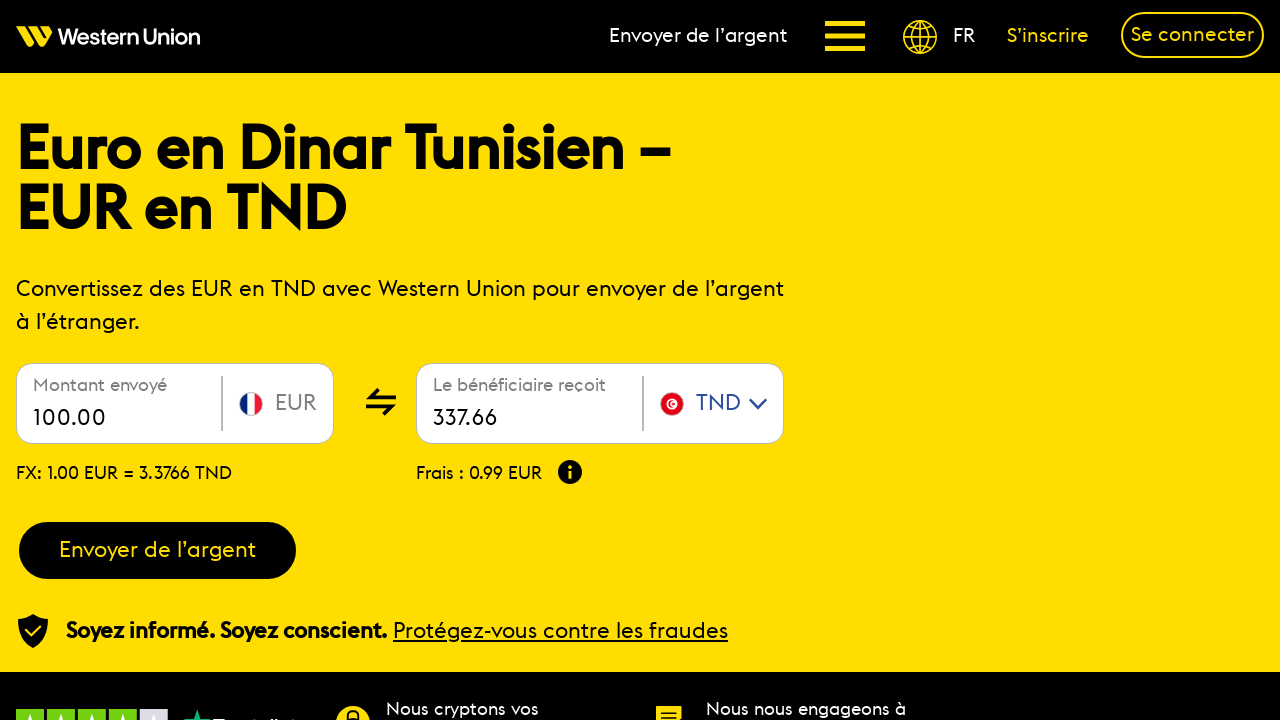